Tests that the todo count displays correctly as items are added

Starting URL: https://demo.playwright.dev/todomvc

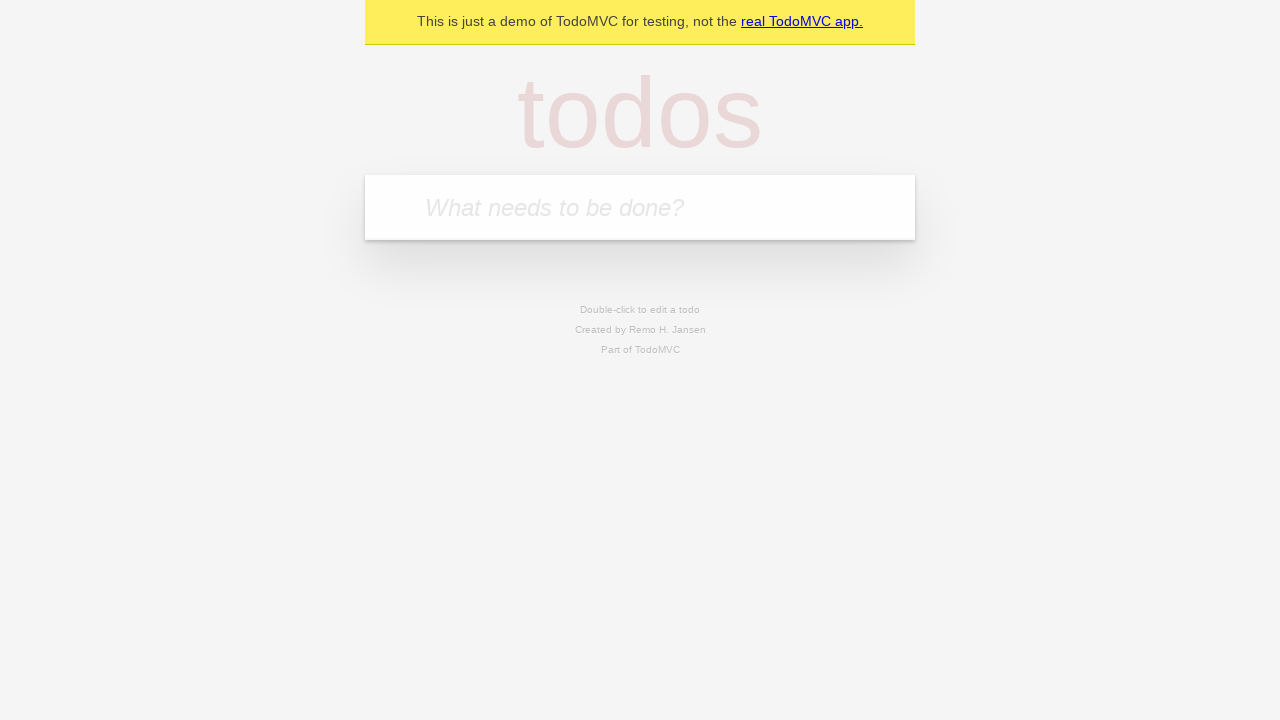

Filled first todo input with 'buy some cheese' on .new-todo
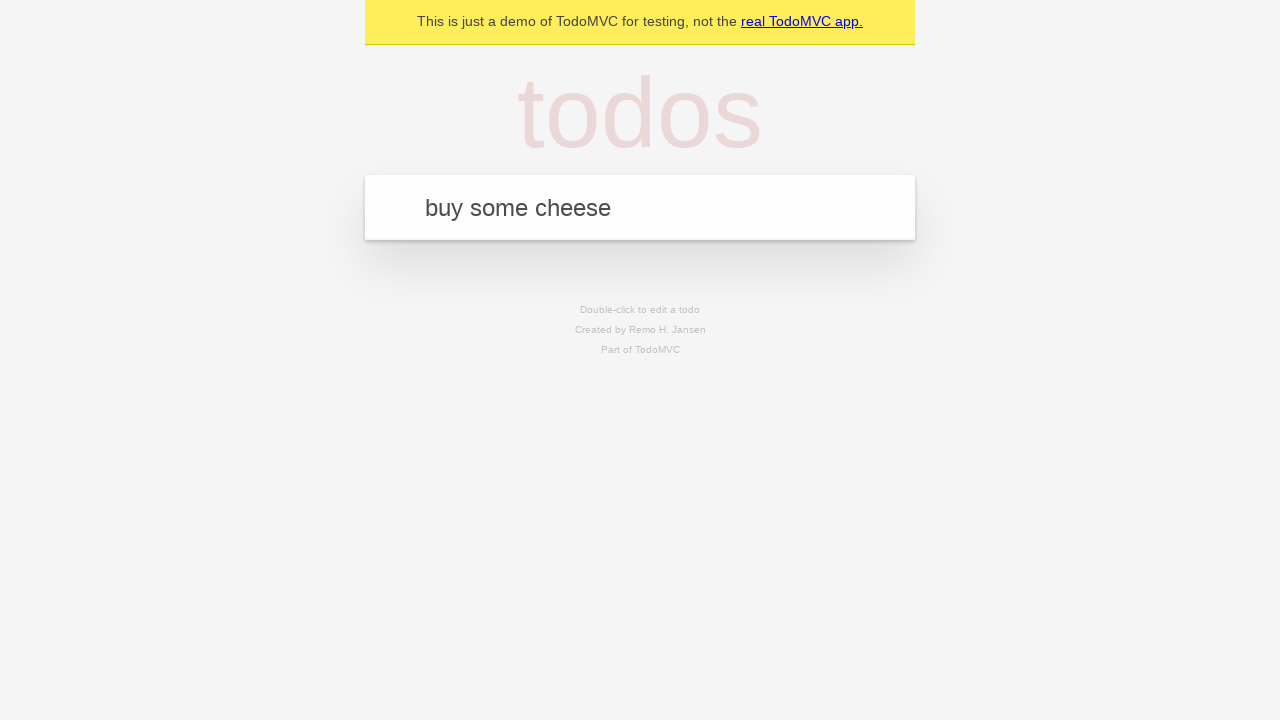

Pressed Enter to add first todo item on .new-todo
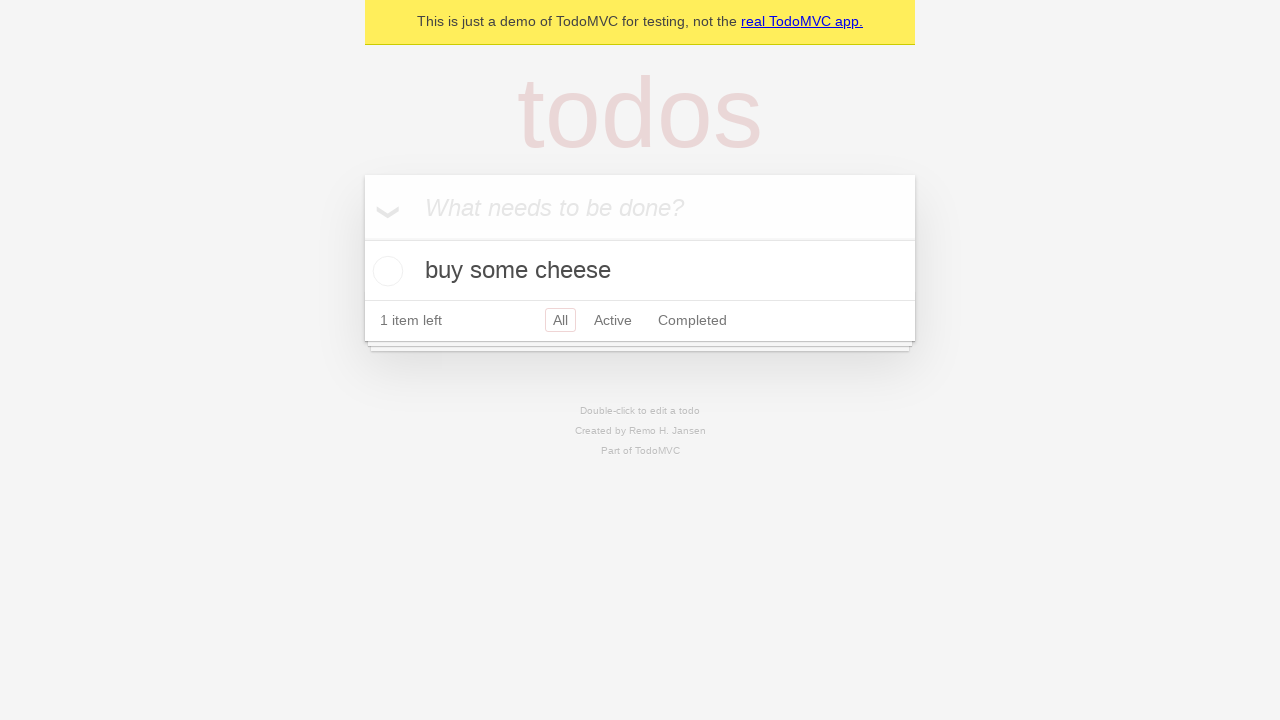

Todo count element appeared after adding first item
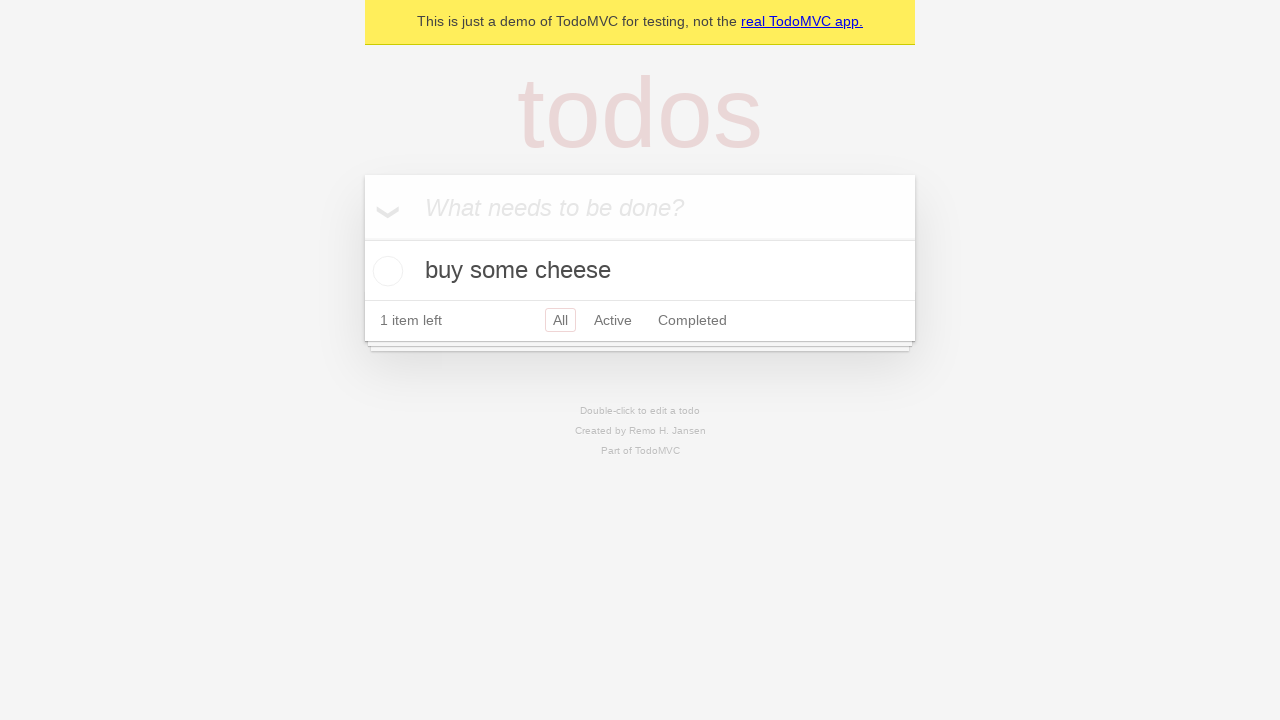

Filled second todo input with 'feed the cat' on .new-todo
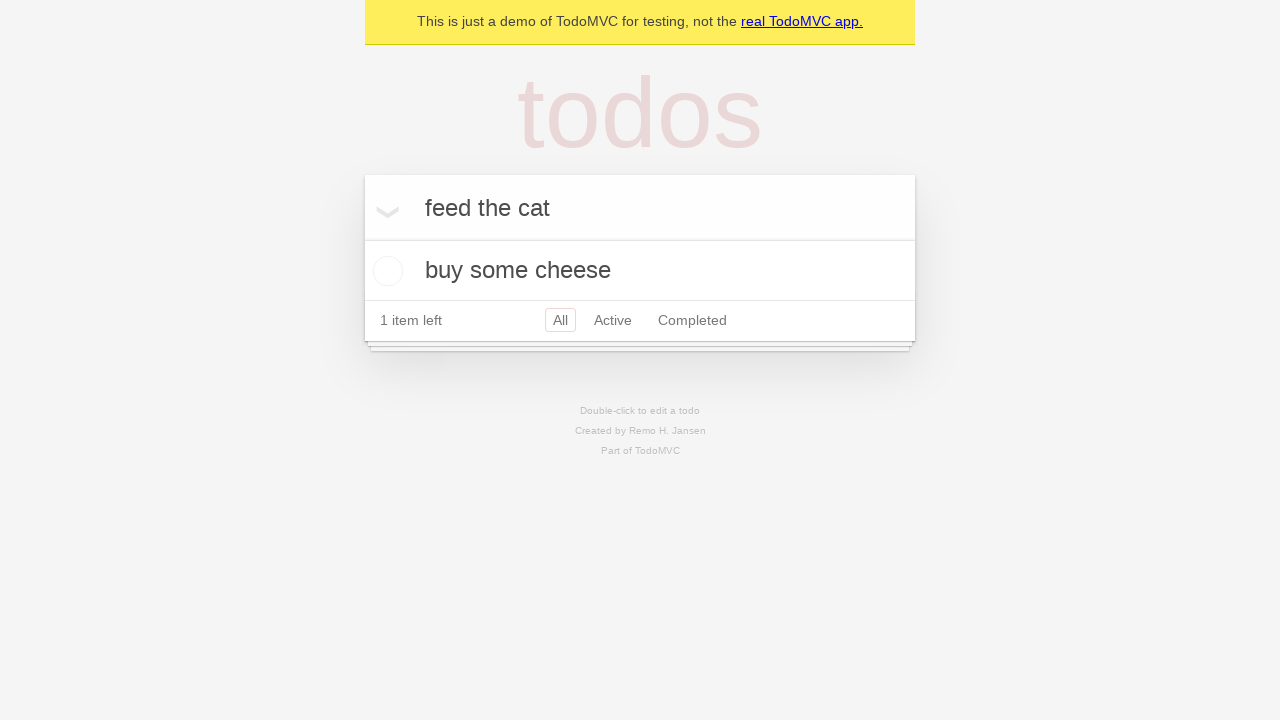

Pressed Enter to add second todo item on .new-todo
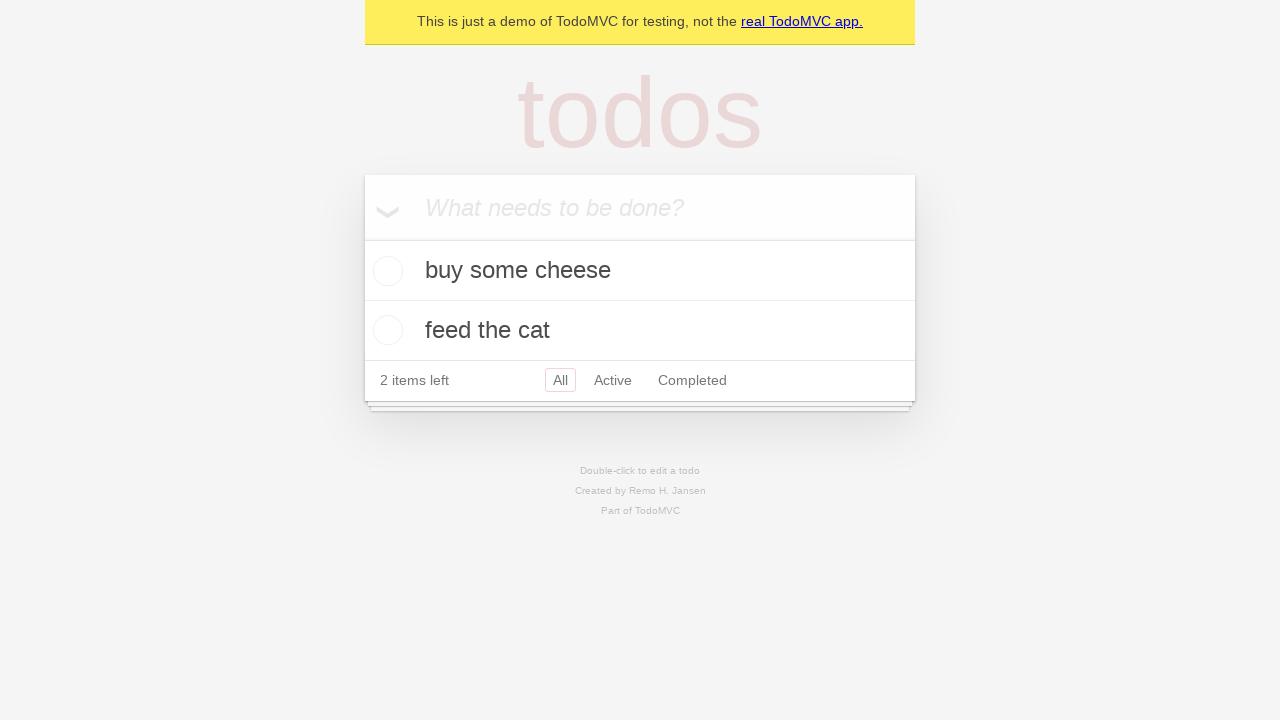

Second todo item appeared in the list
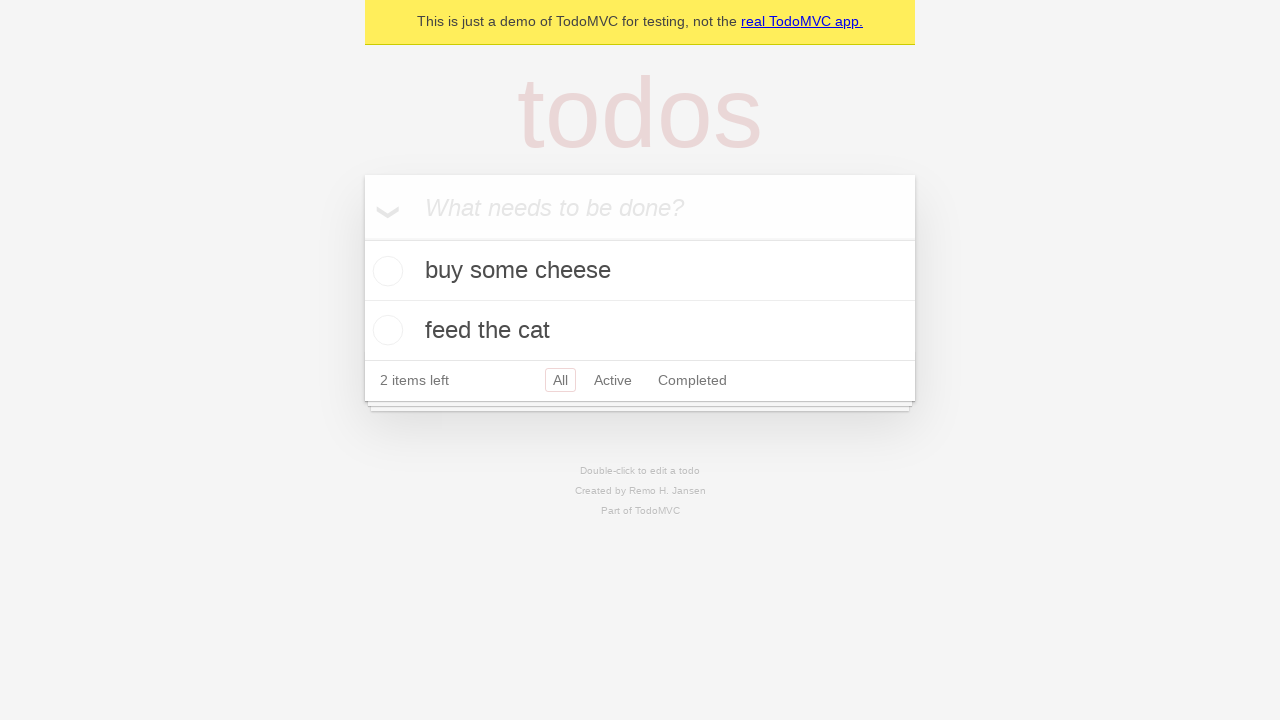

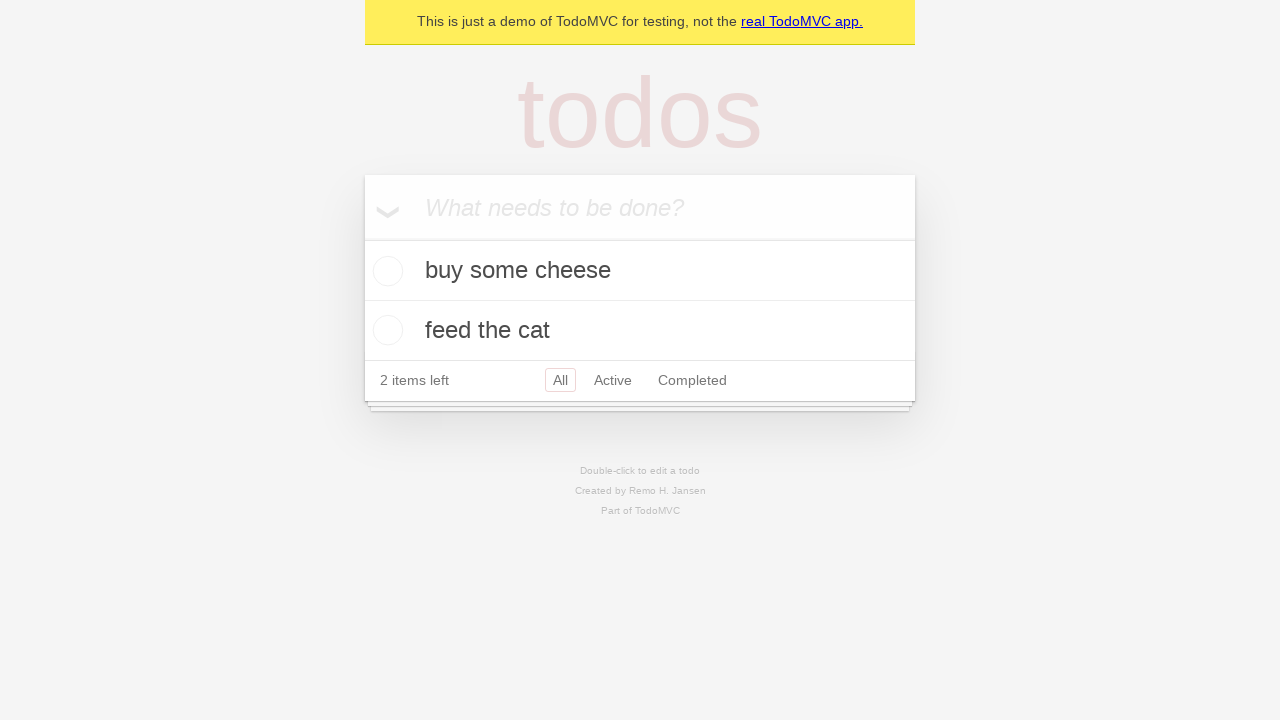